Tests WebRTC player functionality by navigating to player page, starting playback, and verifying video element is displayed

Starting URL: https://ovh36.antmedia.io:5443/WebRTCAppEE/player.html

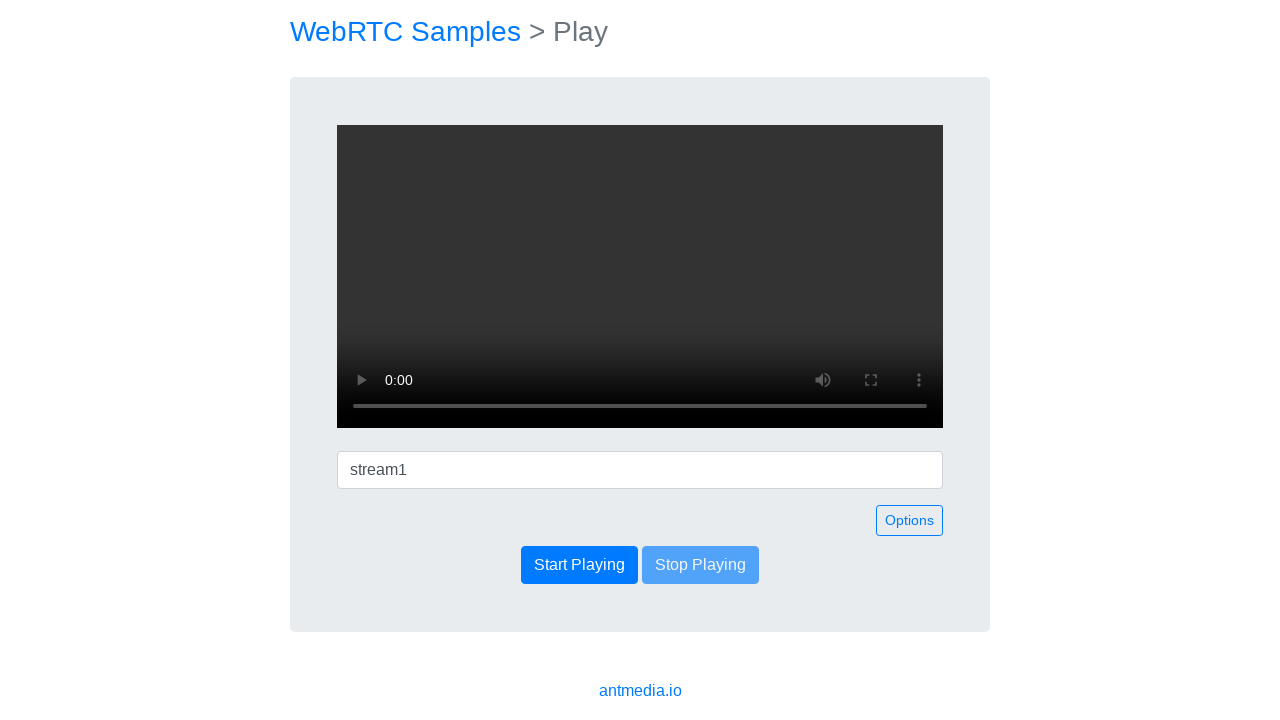

Clicked start player button to begin WebRTC playback at (580, 565) on #start_play_button
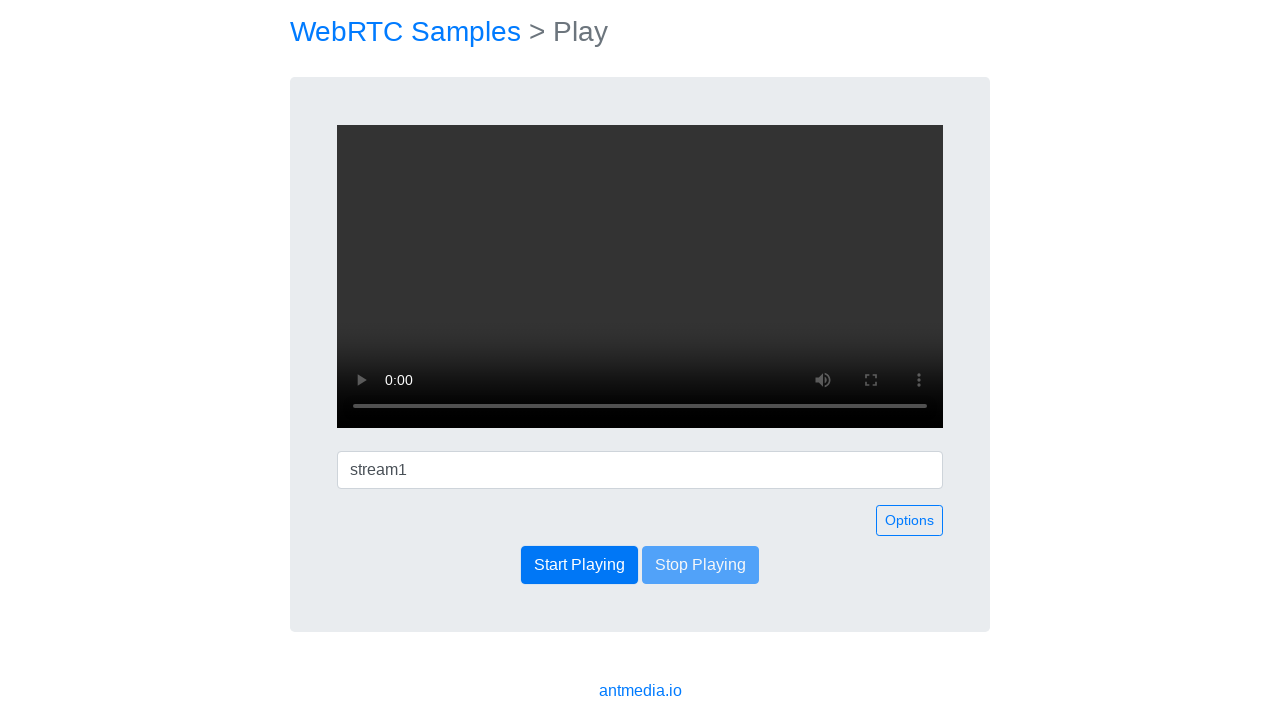

Video element became visible after starting playback
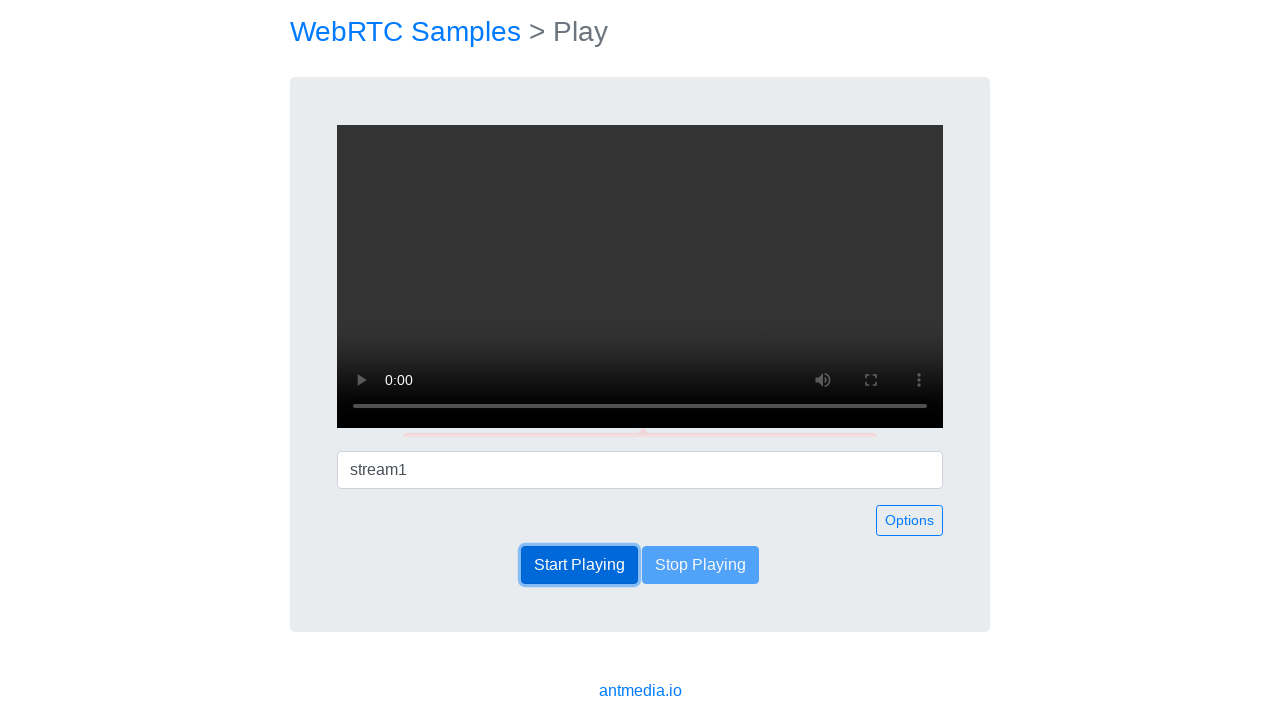

Verified video element is visible and displayed
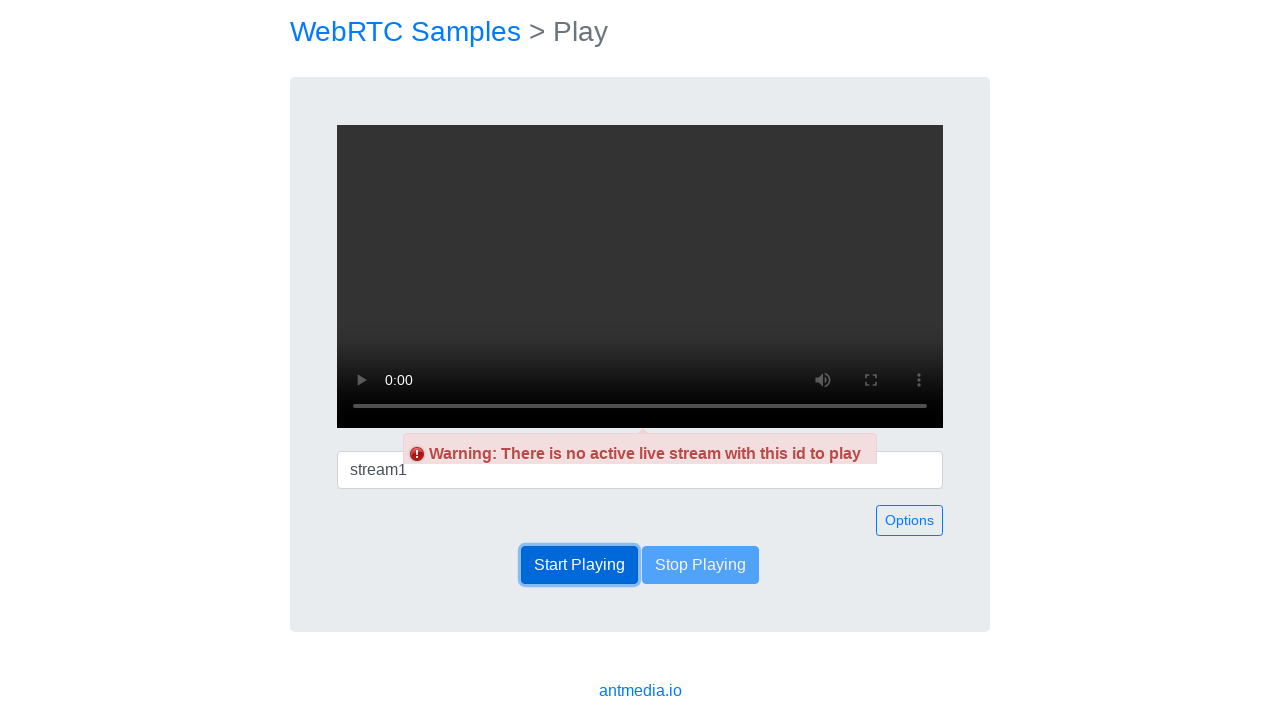

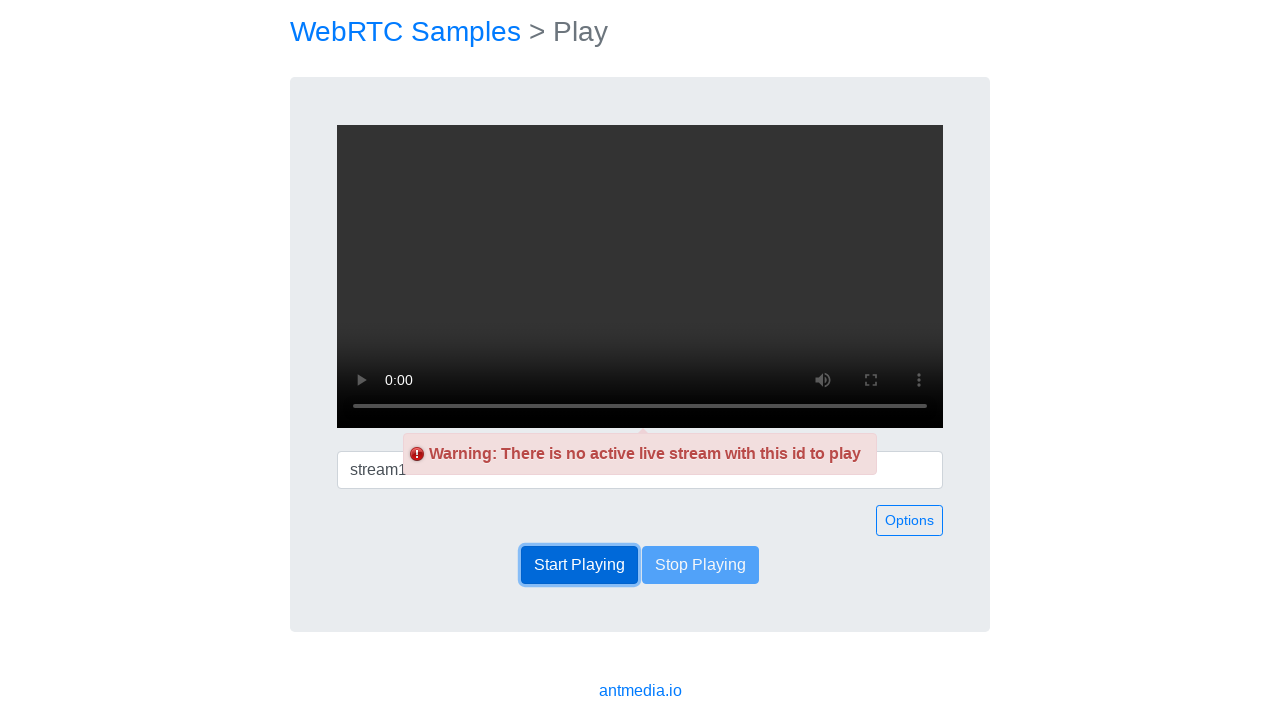